Tests handling of a simple JavaScript alert by clicking a button to trigger the alert, verifying the alert text, and accepting it

Starting URL: https://v1.training-support.net/selenium/javascript-alerts

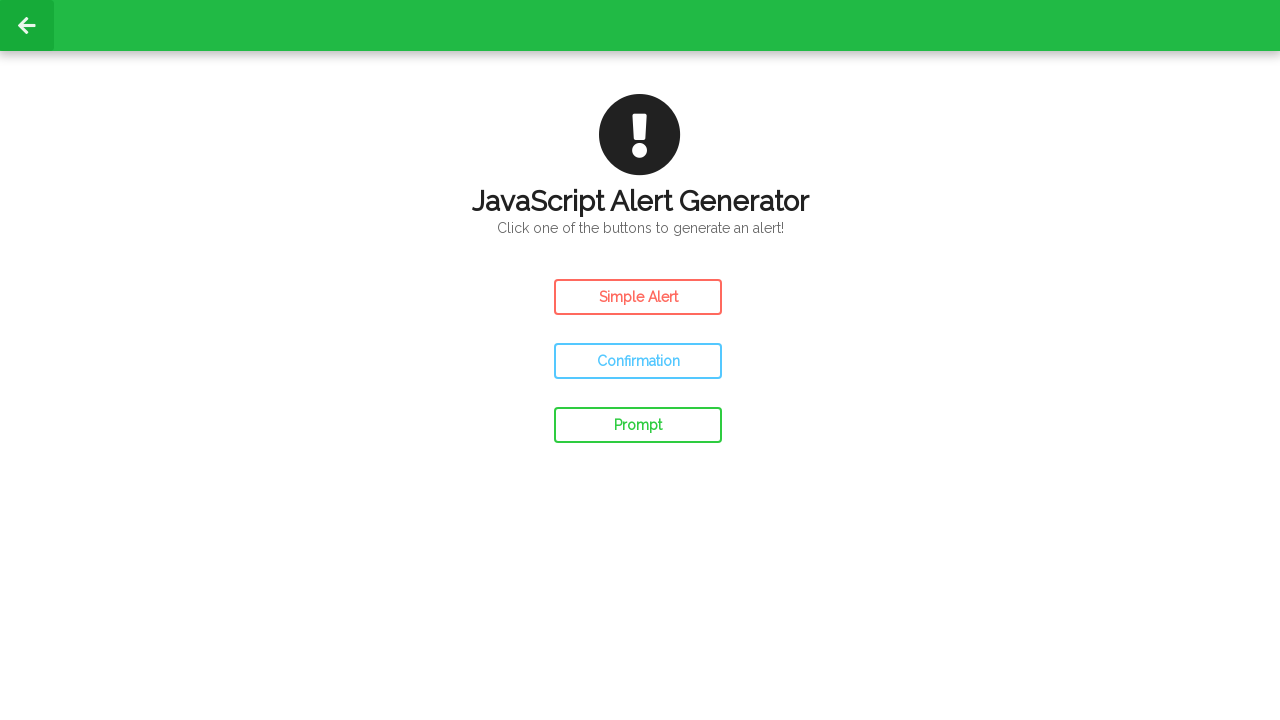

Clicked the button to trigger the simple JavaScript alert at (638, 297) on #simple
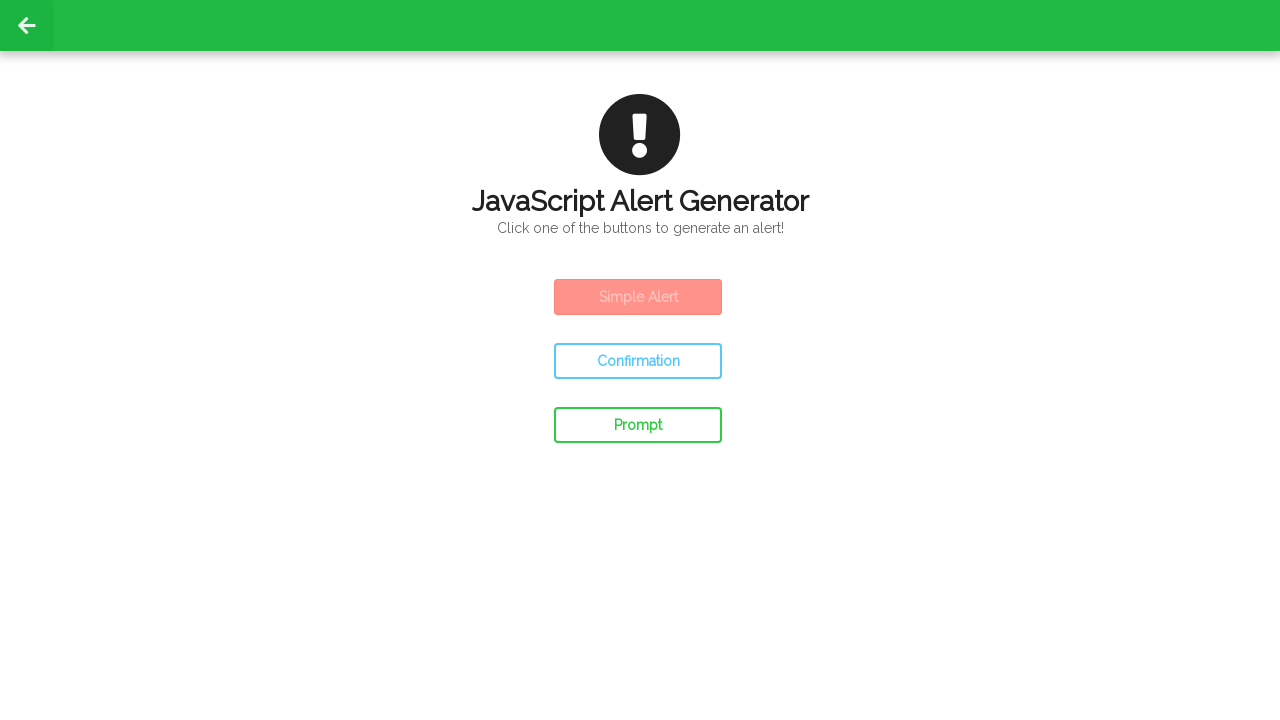

Set up dialog handler to accept alerts
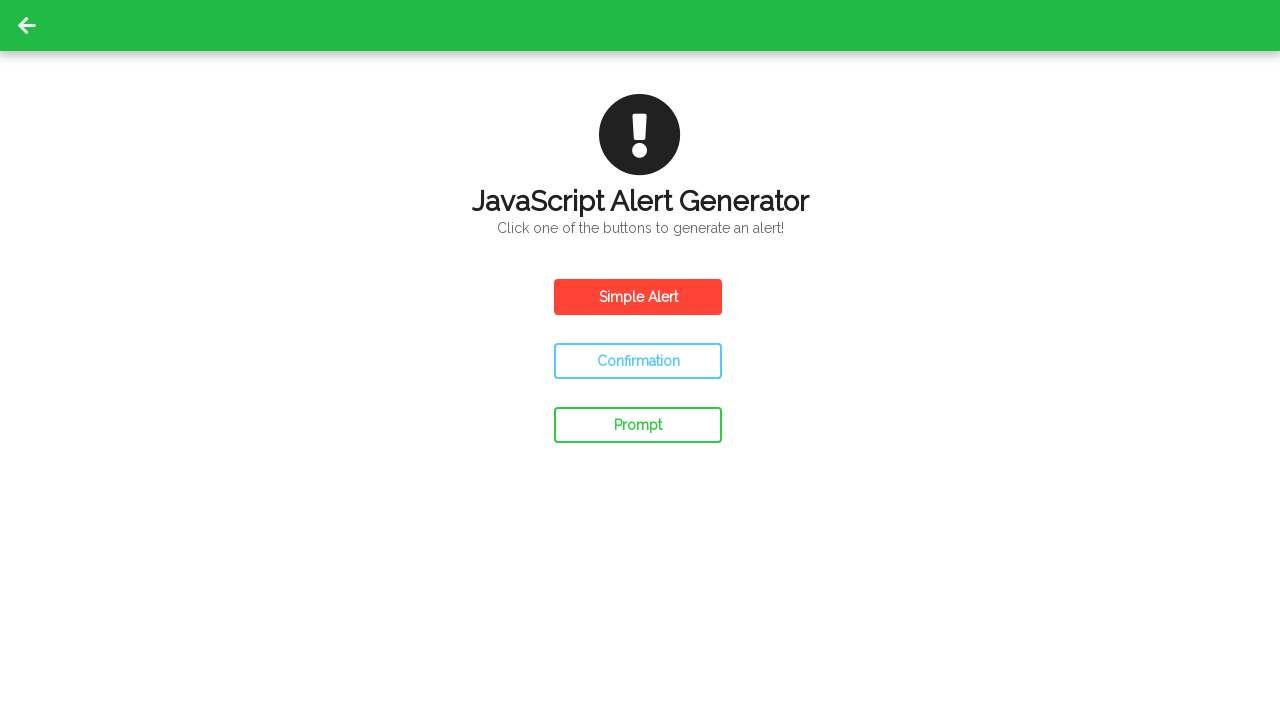

Waited for alert to be processed
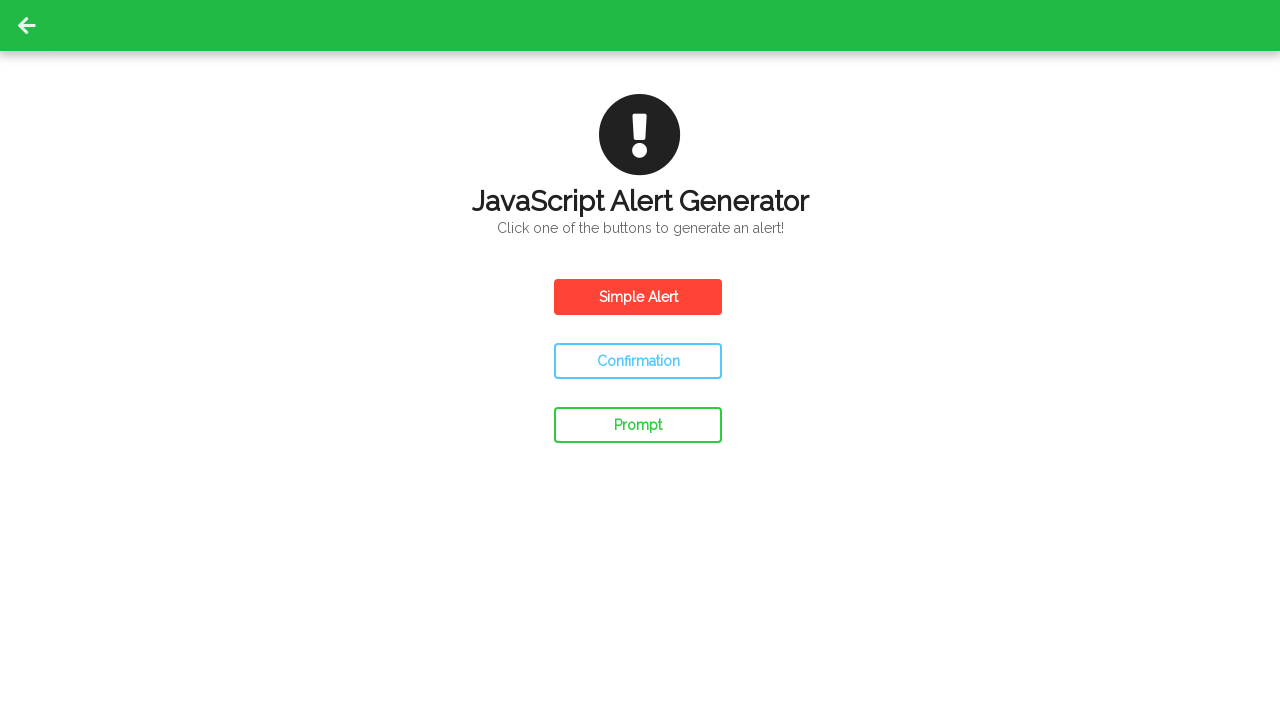

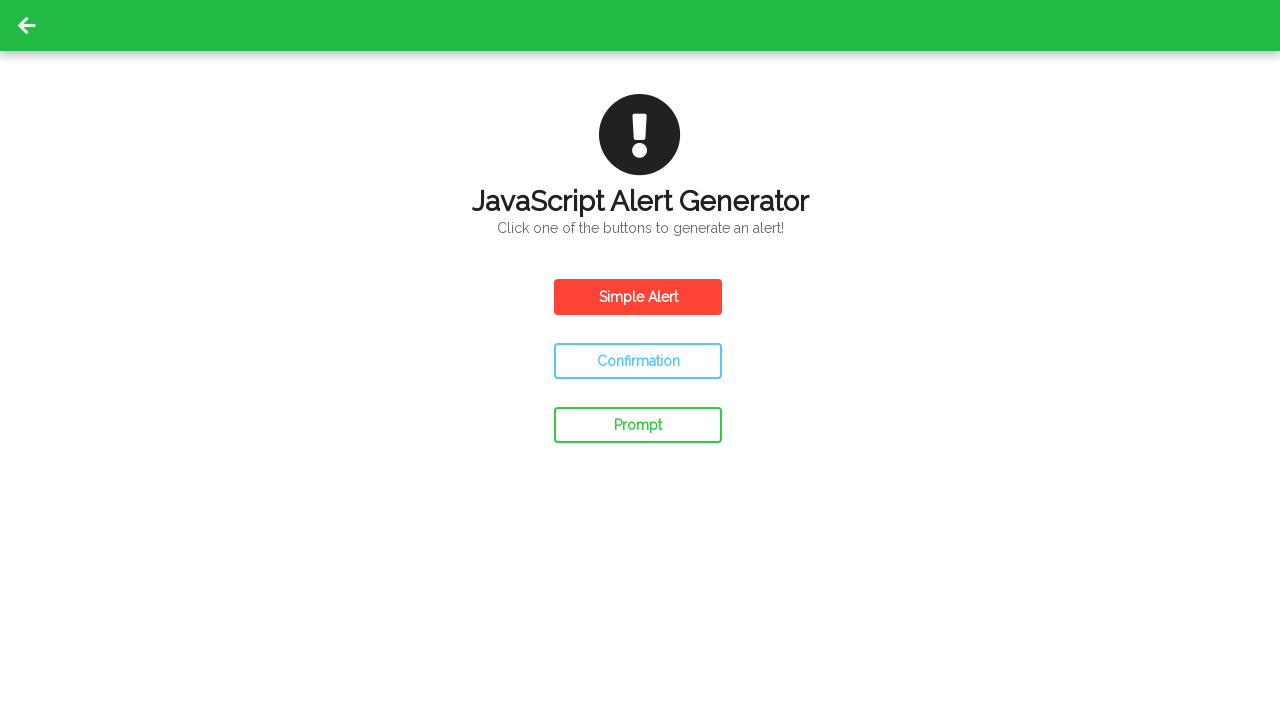